Tests the Accordion widget demo by clicking through accordion sections and navigating through options like Collapse content, Customize icons, Fill space, No auto height, and Sortable

Starting URL: https://jqueryui.com/

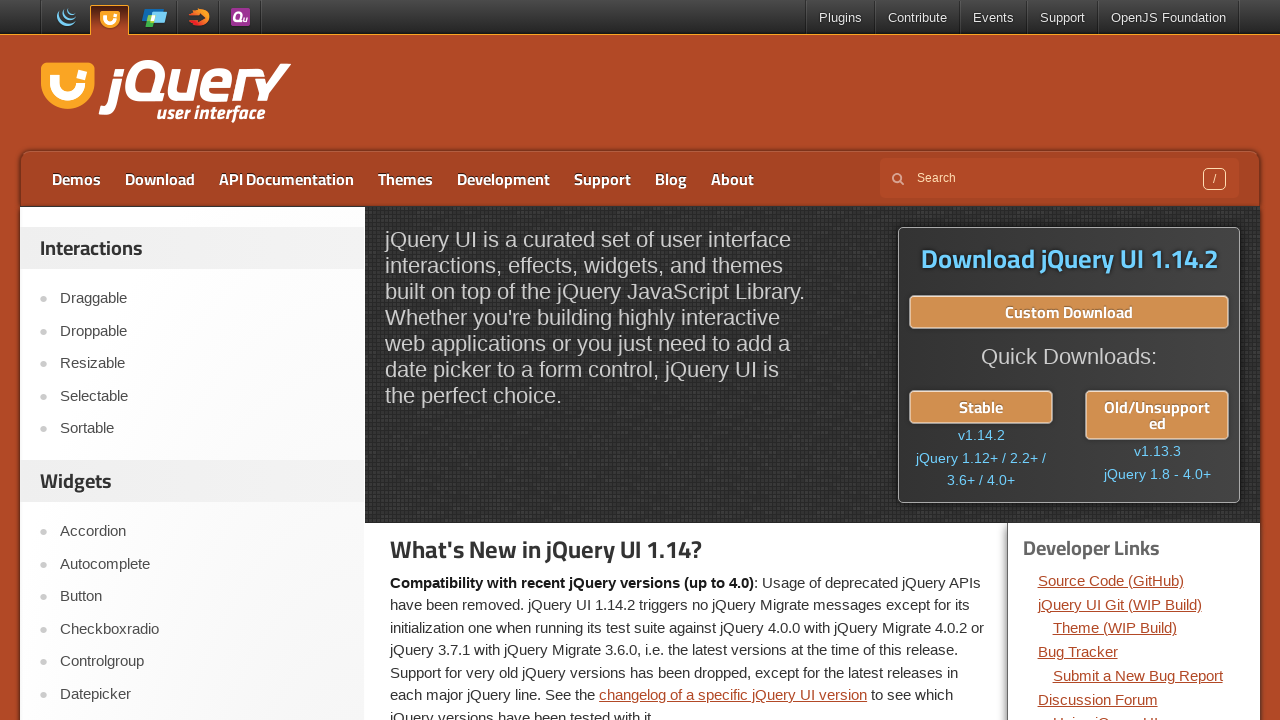

Clicked Accordion link at (202, 532) on role=link[name='Accordion']
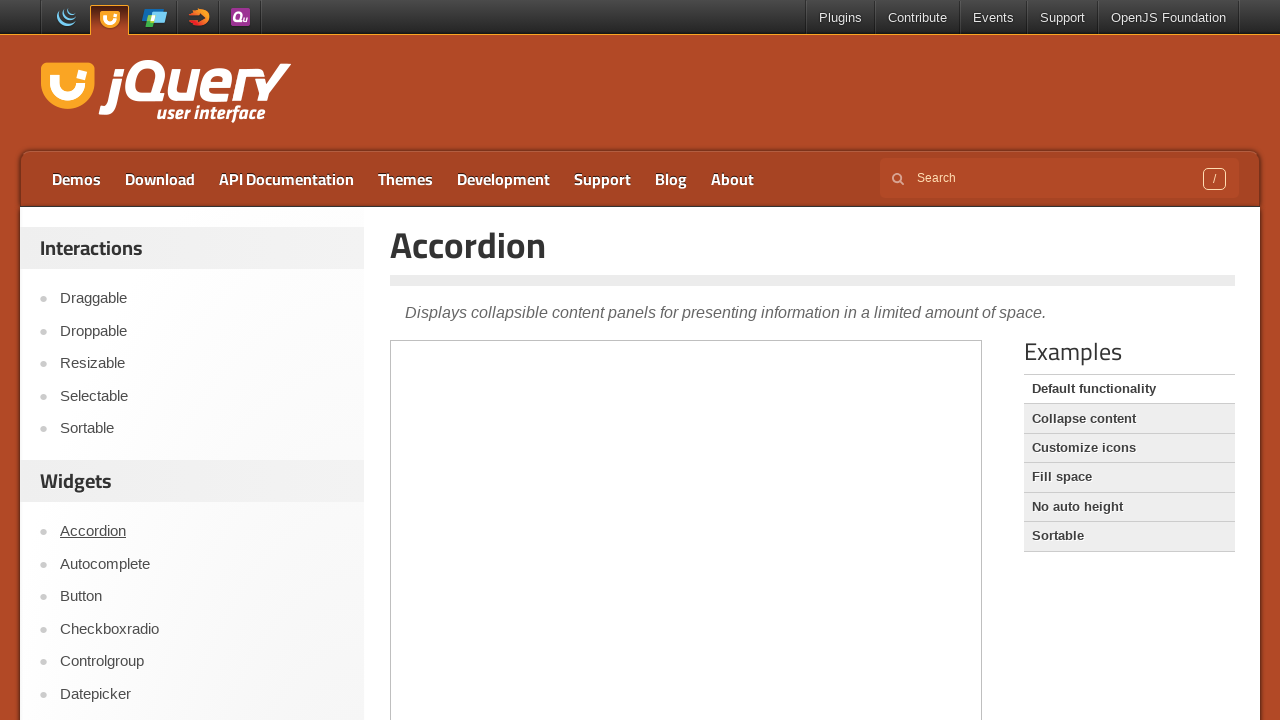

Accordion heading loaded
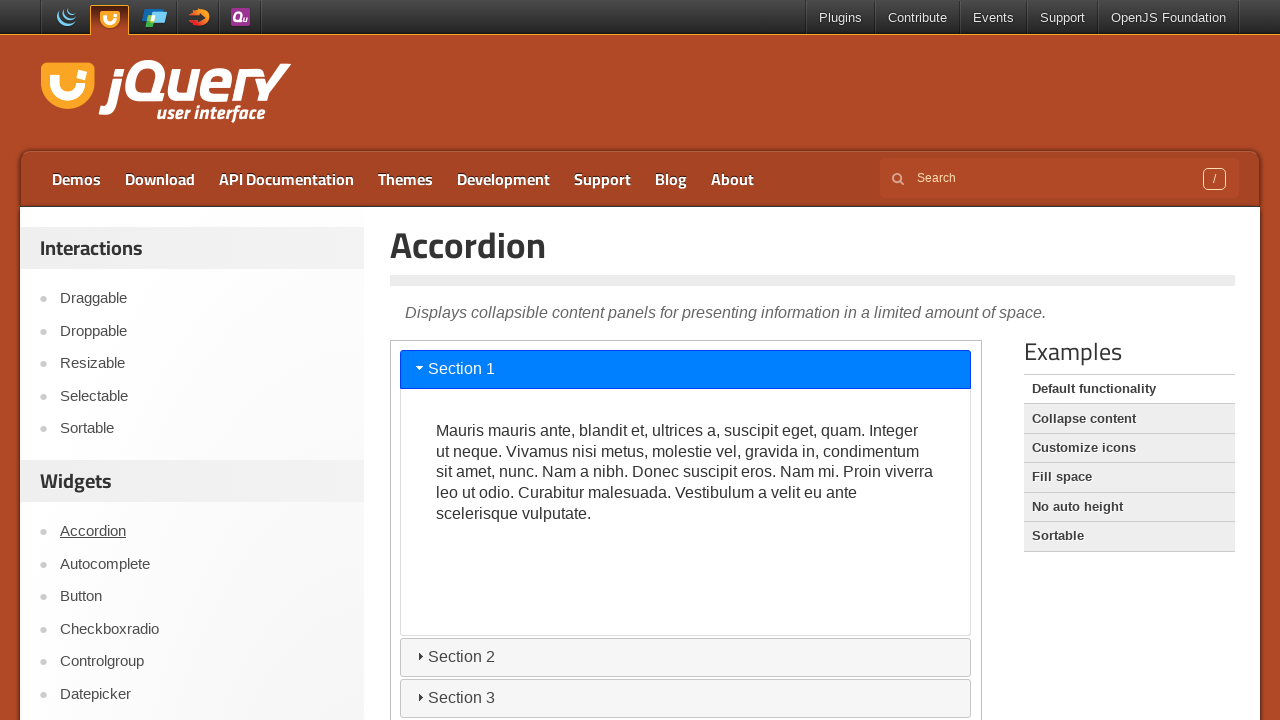

Clicked Section 1 in accordion at (686, 369) on iframe >> nth=0 >> internal:control=enter-frame >> role=tab[name='Section 1']
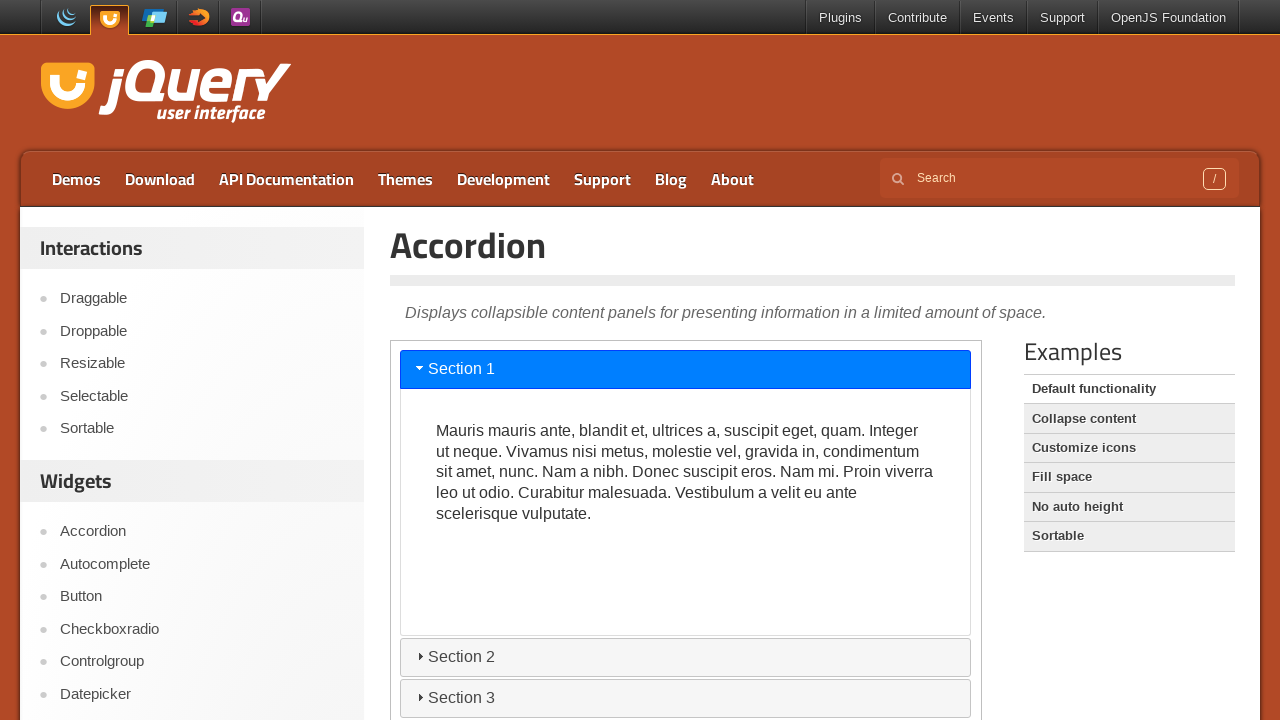

Clicked Section 2 in accordion at (686, 657) on iframe >> nth=0 >> internal:control=enter-frame >> role=tab[name='Section 2']
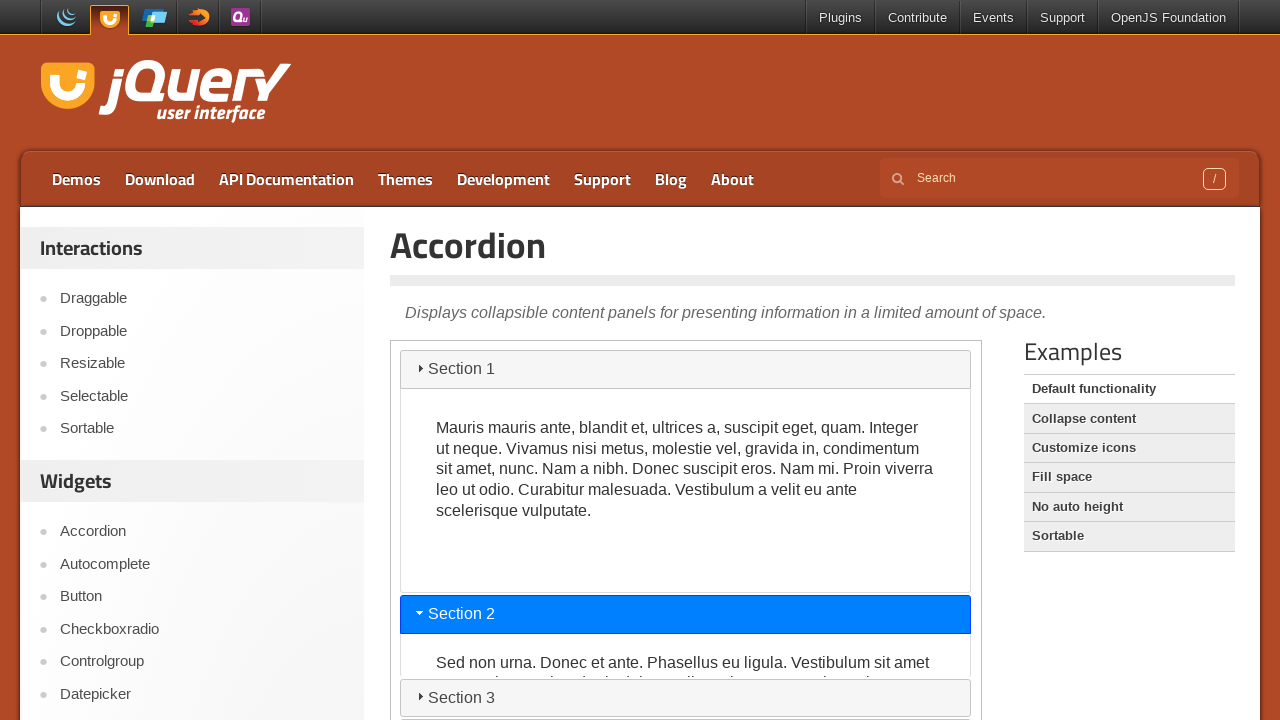

Clicked Section 3 in accordion at (686, 698) on iframe >> nth=0 >> internal:control=enter-frame >> role=tab[name='Section 3']
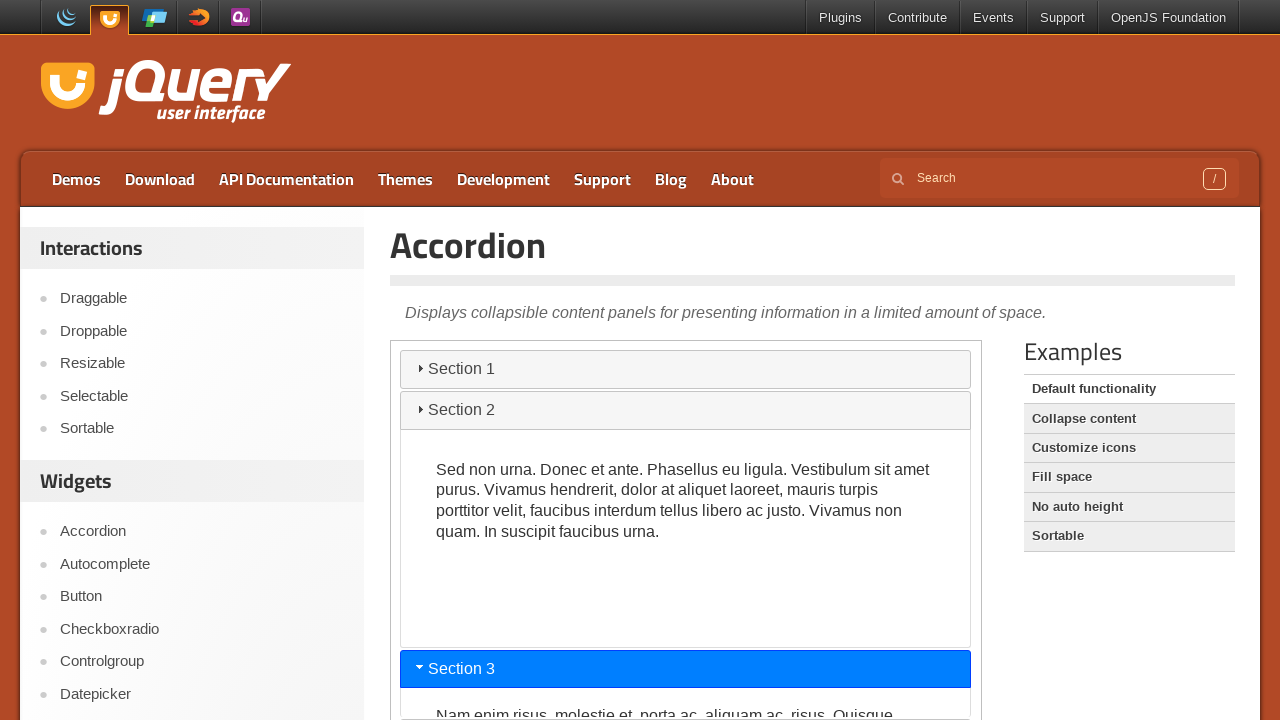

Clicked Section 4 in accordion at (686, 701) on iframe >> nth=0 >> internal:control=enter-frame >> role=tab[name='Section 4']
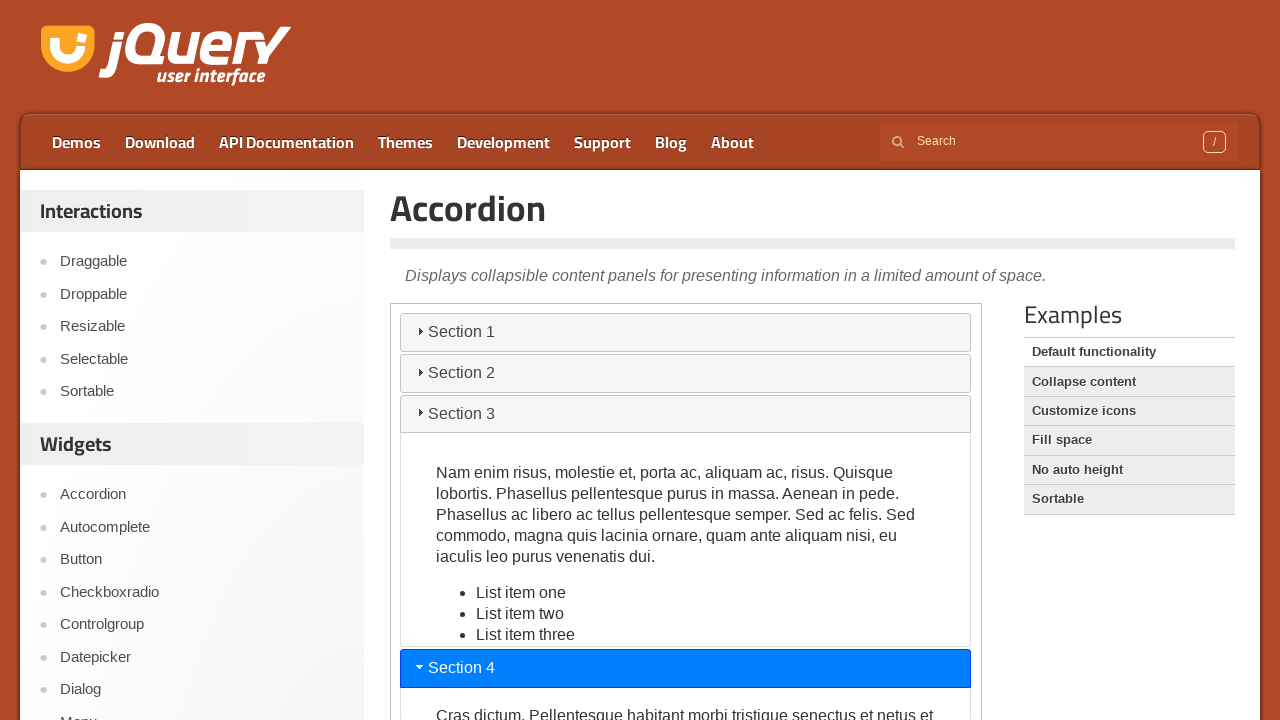

Clicked 'Collapse content' option at (1129, 382) on role=link[name='Collapse content']
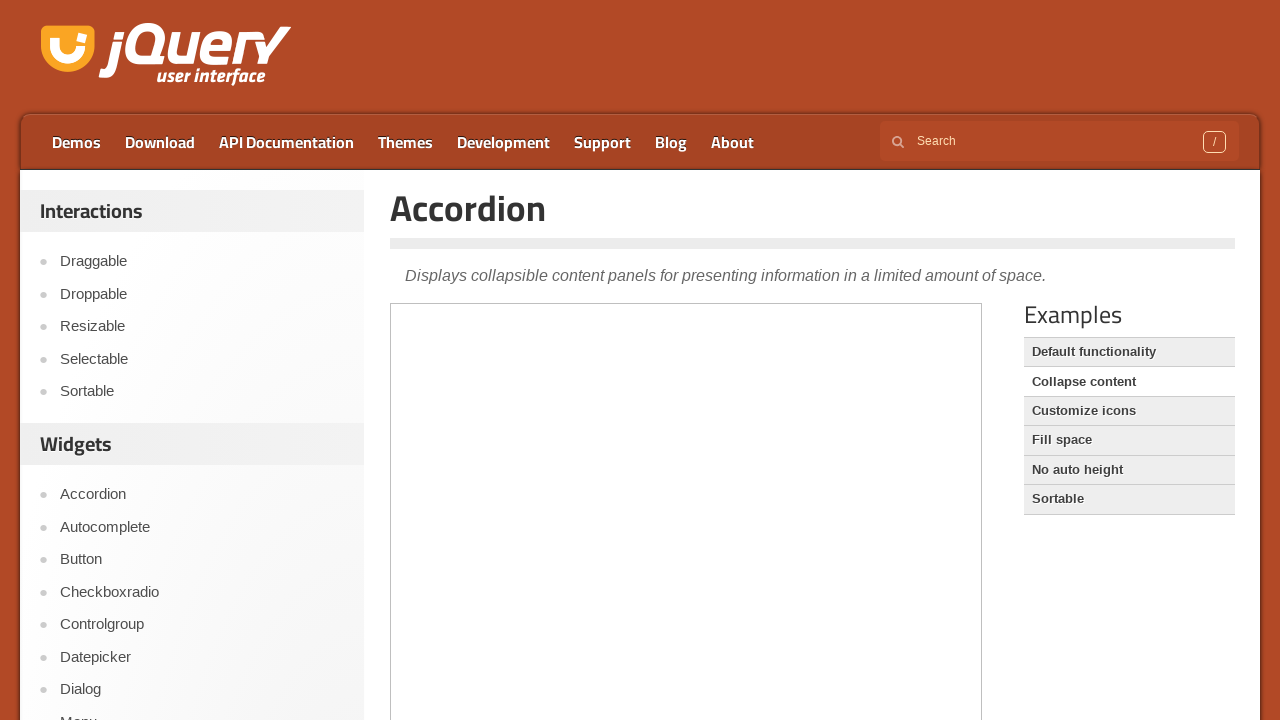

Clicked Section 1 in Collapse content demo at (686, 332) on iframe >> nth=0 >> internal:control=enter-frame >> role=tab[name='Section 1']
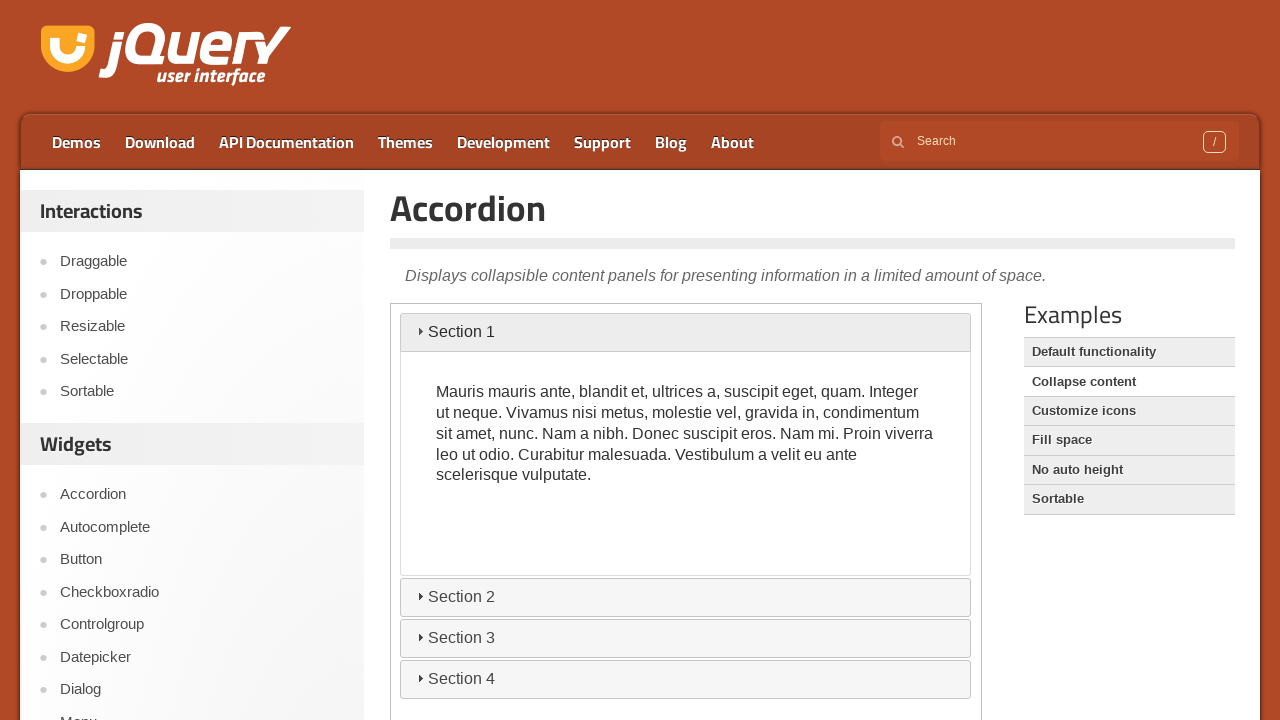

Clicked Section 2 in Collapse content demo at (686, 20) on iframe >> nth=0 >> internal:control=enter-frame >> role=tab[name='Section 2']
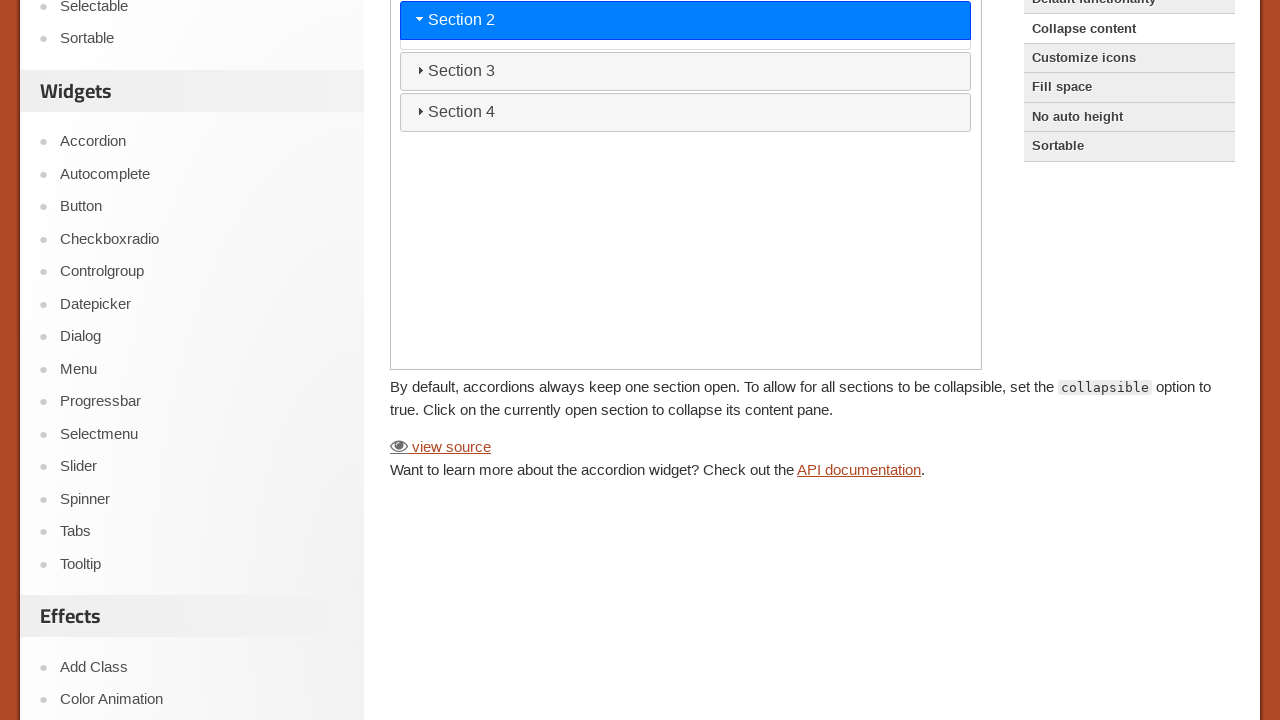

Clicked Section 3 in Collapse content demo at (686, 20) on iframe >> nth=0 >> internal:control=enter-frame >> role=tab[name='Section 3']
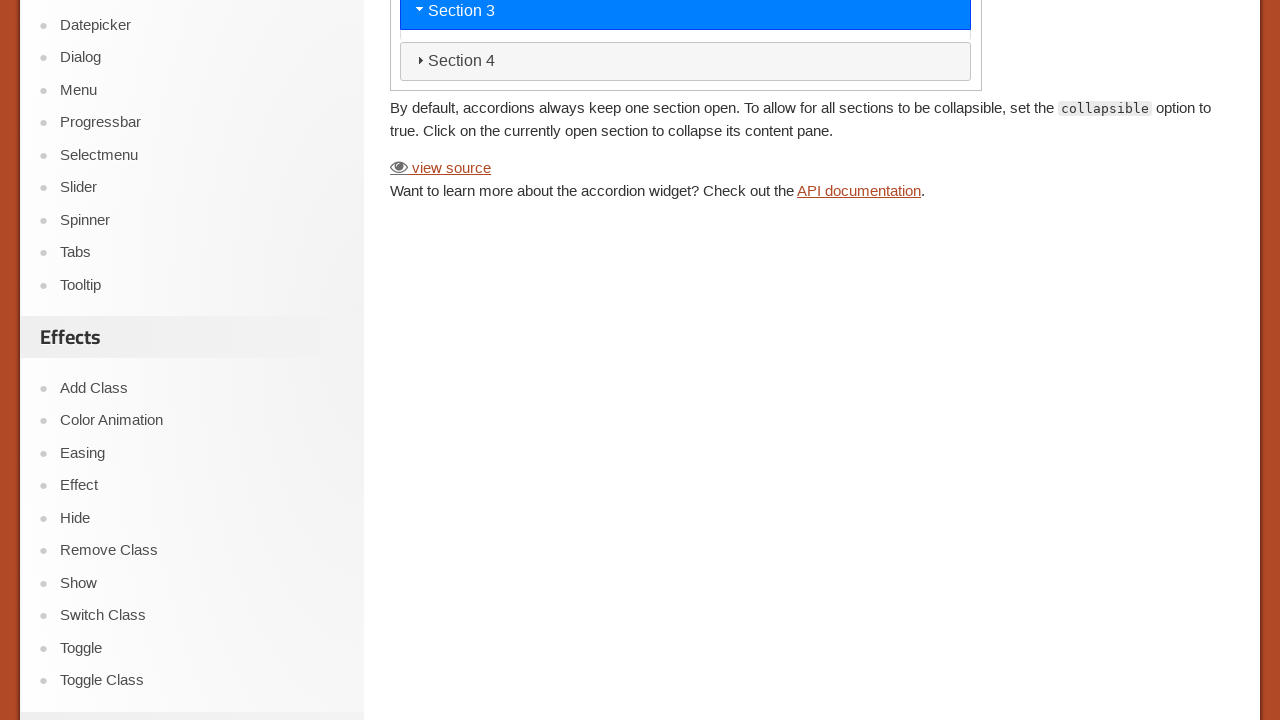

Clicked Section 4 in Collapse content demo at (686, 70) on iframe >> nth=0 >> internal:control=enter-frame >> role=tab[name='Section 4']
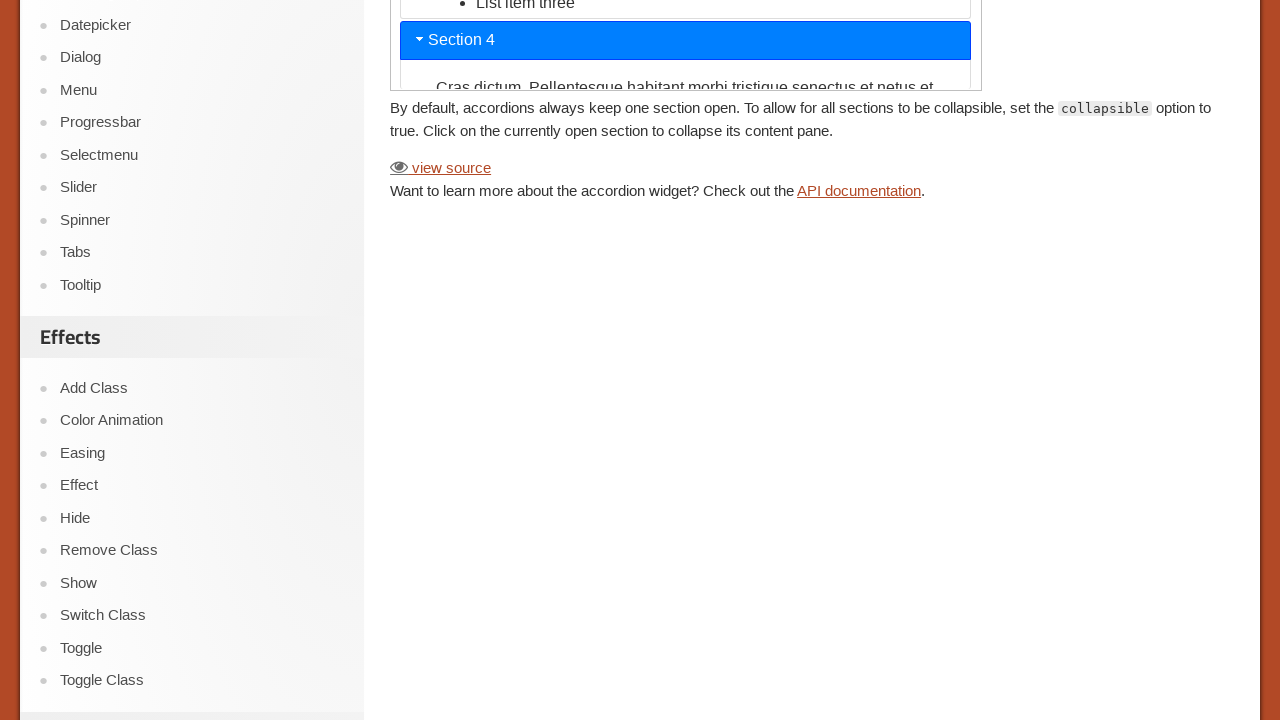

Clicked Section 4 again in Collapse content demo at (686, 20) on iframe >> nth=0 >> internal:control=enter-frame >> role=tab[name='Section 4']
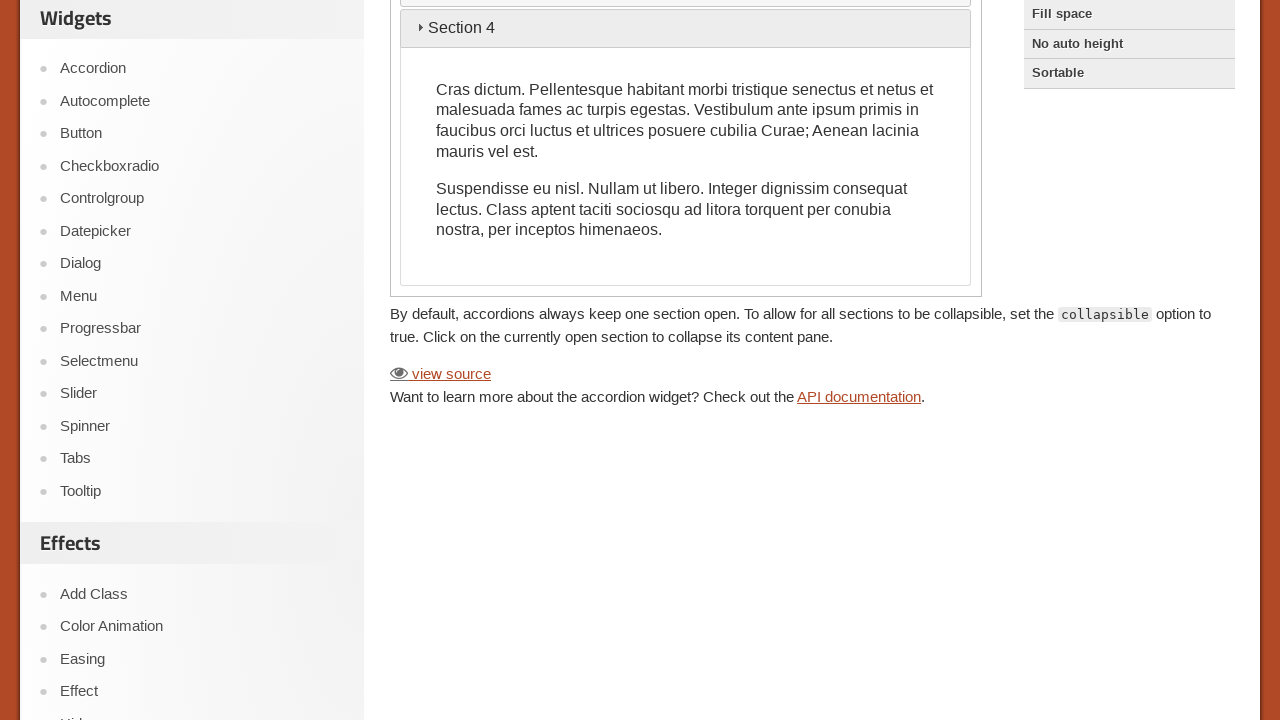

Clicked 'Customize icons' option at (1129, 361) on role=link[name='Customize icons']
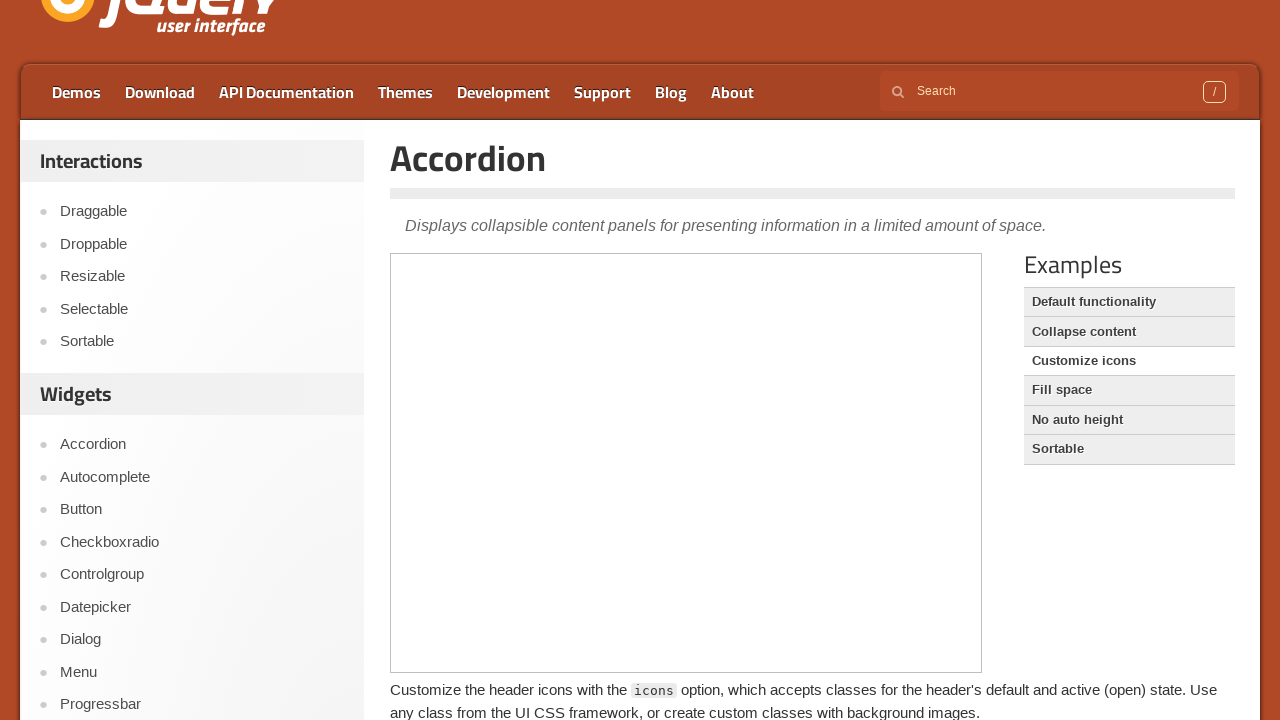

Clicked Section 2 in Customize icons demo at (686, 570) on iframe >> nth=0 >> internal:control=enter-frame >> role=tab[name='Section 2']
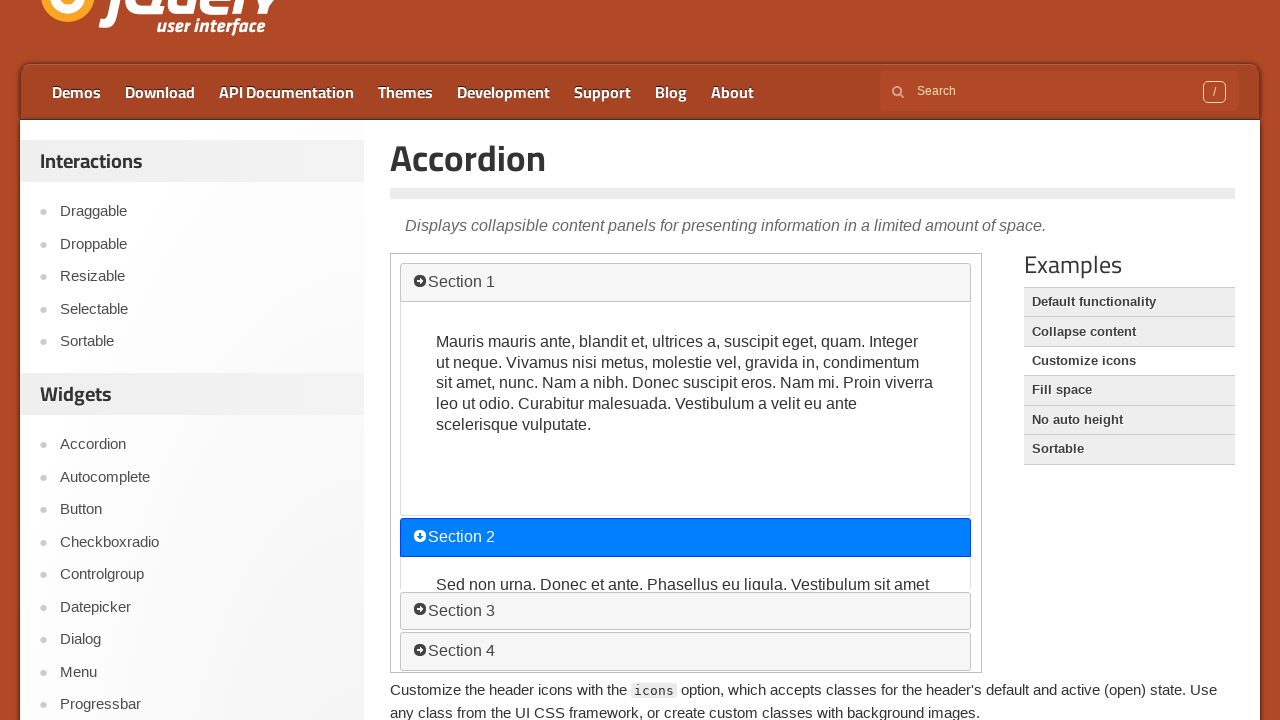

Clicked Section 3 in Customize icons demo at (686, 611) on iframe >> nth=0 >> internal:control=enter-frame >> role=tab[name='Section 3']
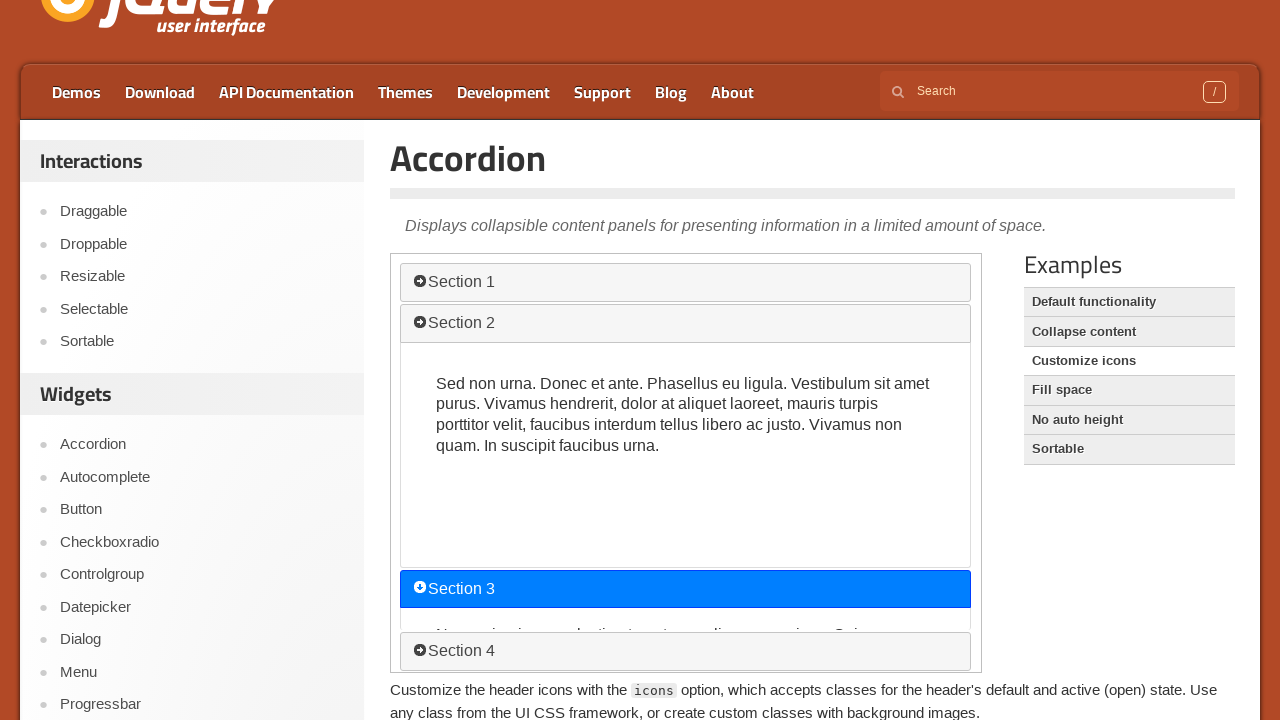

Clicked Section 4 in Customize icons demo at (686, 652) on iframe >> nth=0 >> internal:control=enter-frame >> role=tab[name='Section 4']
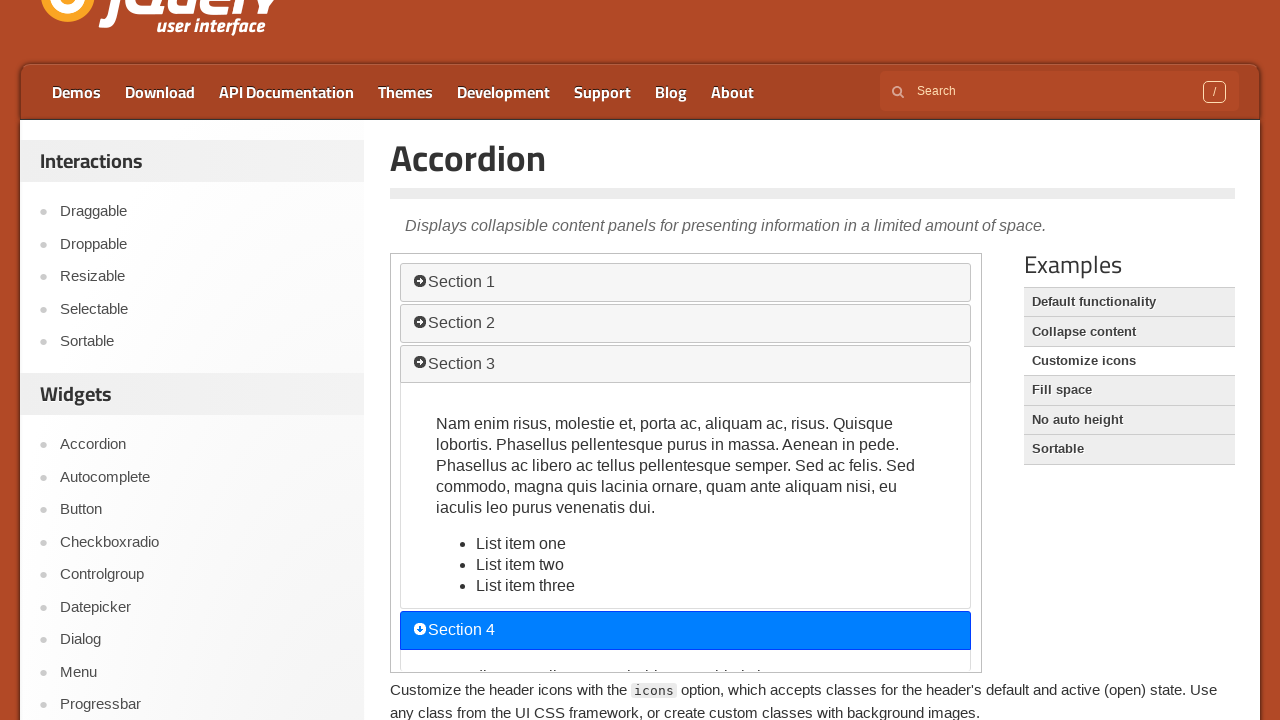

Clicked 'Fill space' option at (1129, 390) on role=link[name='Fill space']
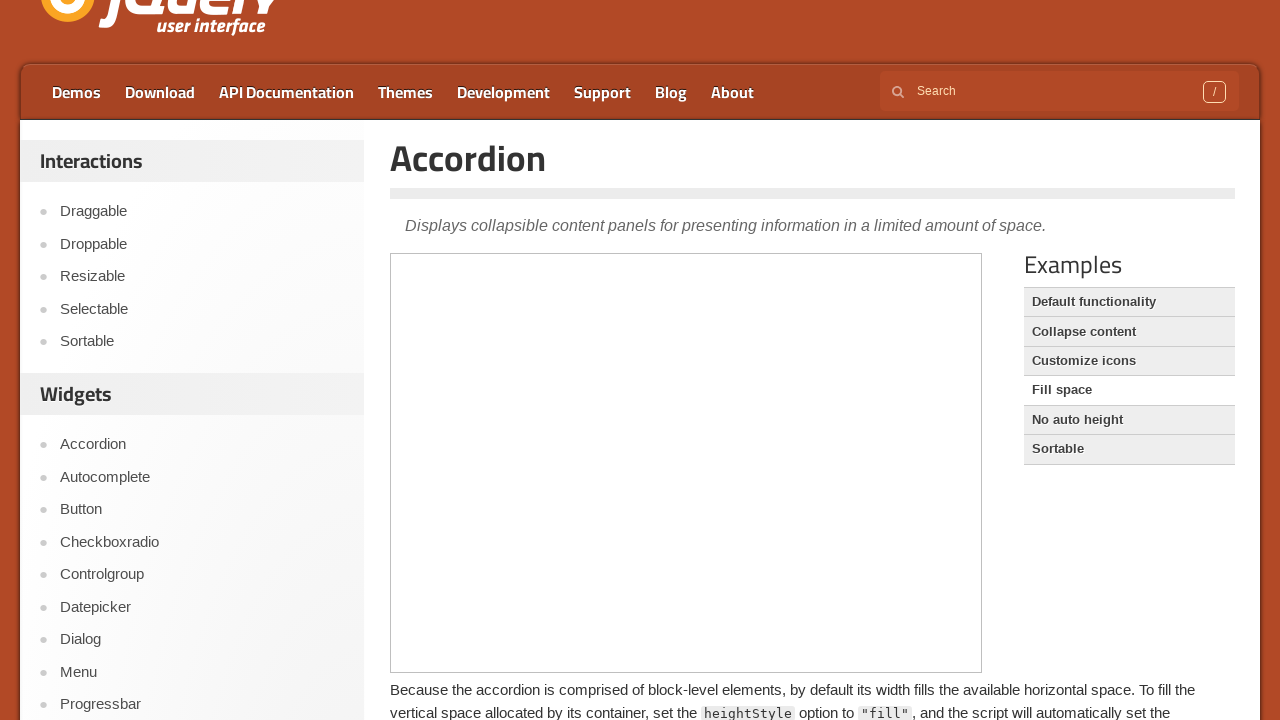

Clicked Section 2 in Fill space demo at (586, 445) on iframe >> nth=0 >> internal:control=enter-frame >> role=tab[name='Section 2']
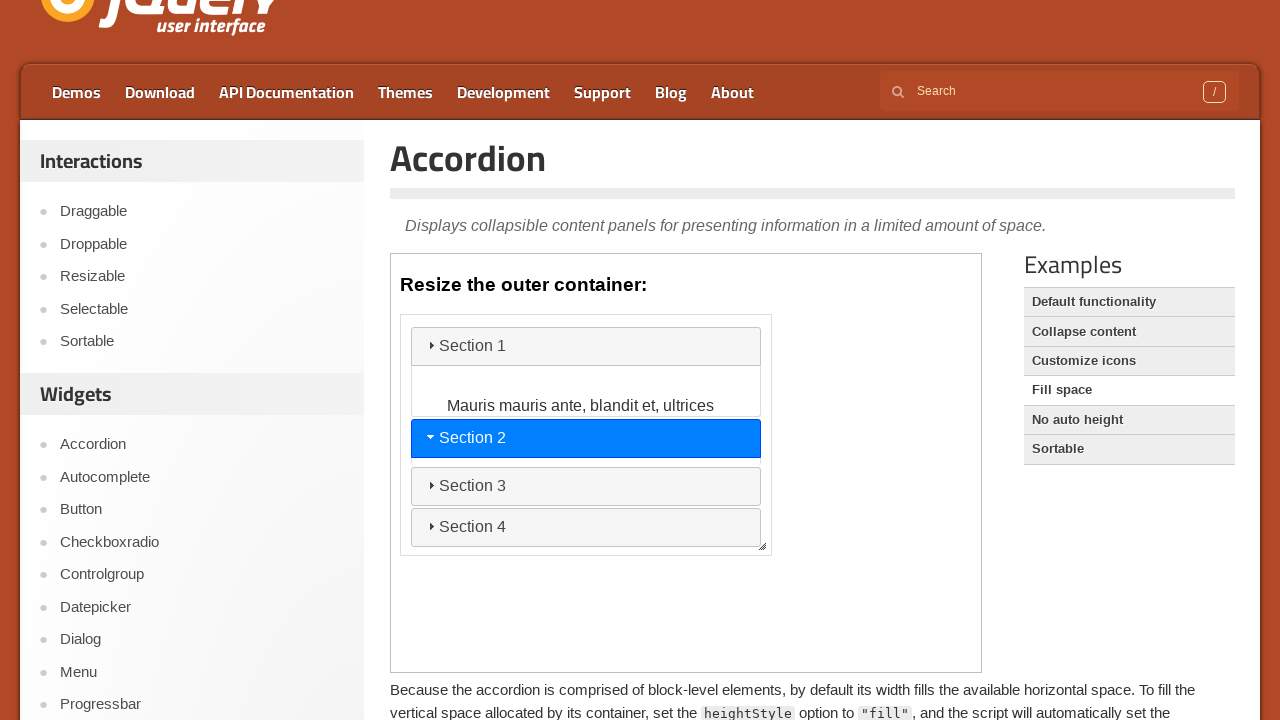

Clicked Section 3 in Fill space demo at (586, 486) on iframe >> nth=0 >> internal:control=enter-frame >> role=tab[name='Section 3']
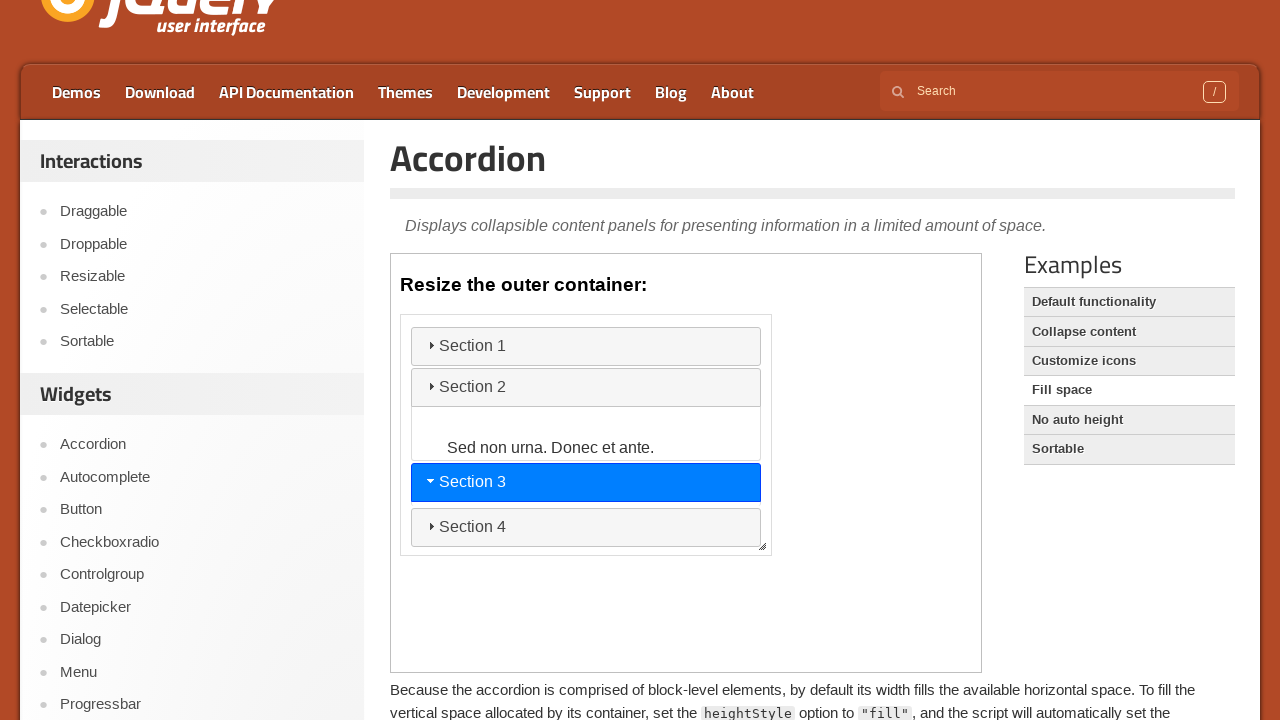

Clicked Section 4 in Fill space demo at (586, 527) on iframe >> nth=0 >> internal:control=enter-frame >> role=tab[name='Section 4']
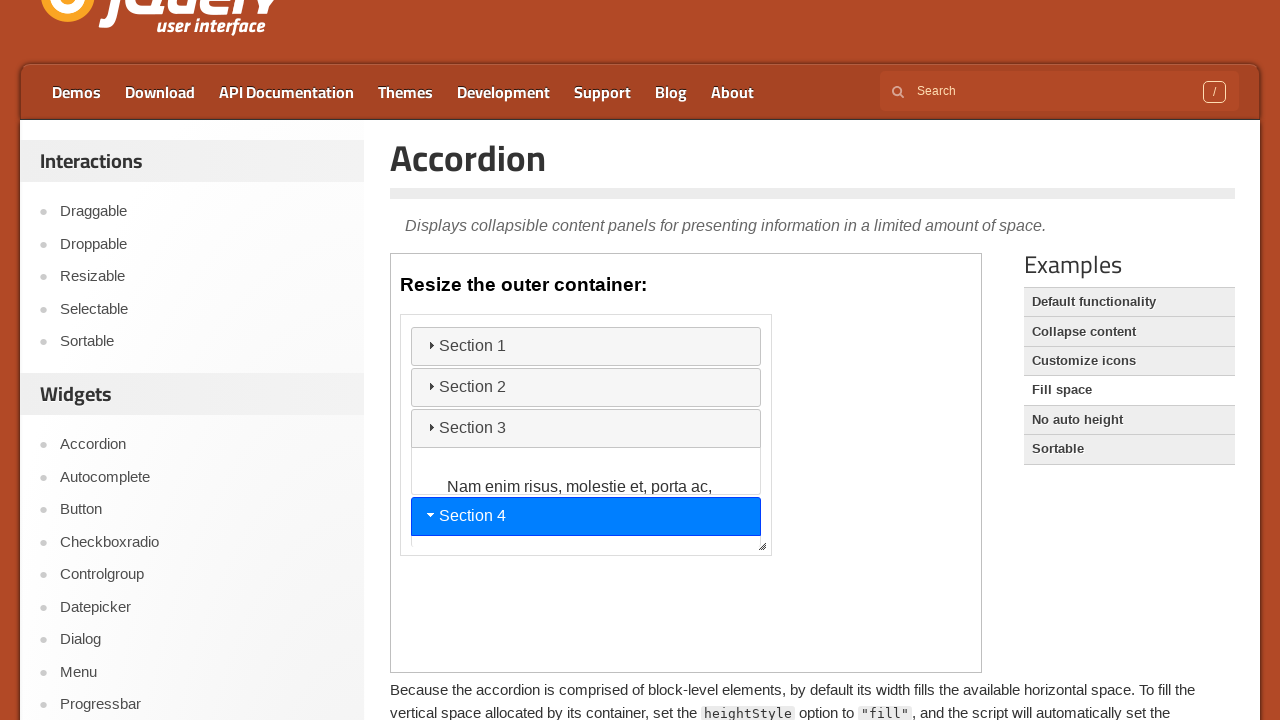

Clicked 'No auto height' option at (1129, 420) on role=link[name='No auto height']
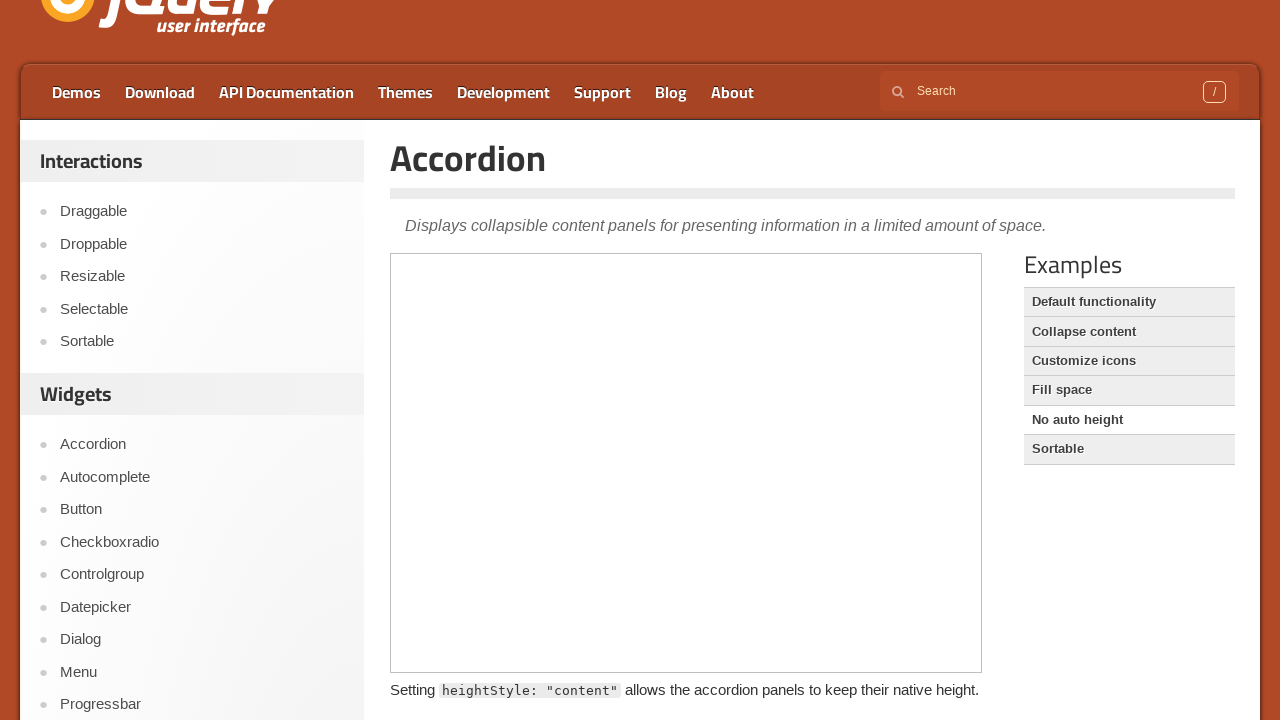

Clicked Section 2 in No auto height demo at (686, 450) on iframe >> nth=0 >> internal:control=enter-frame >> role=tab[name='Section 2']
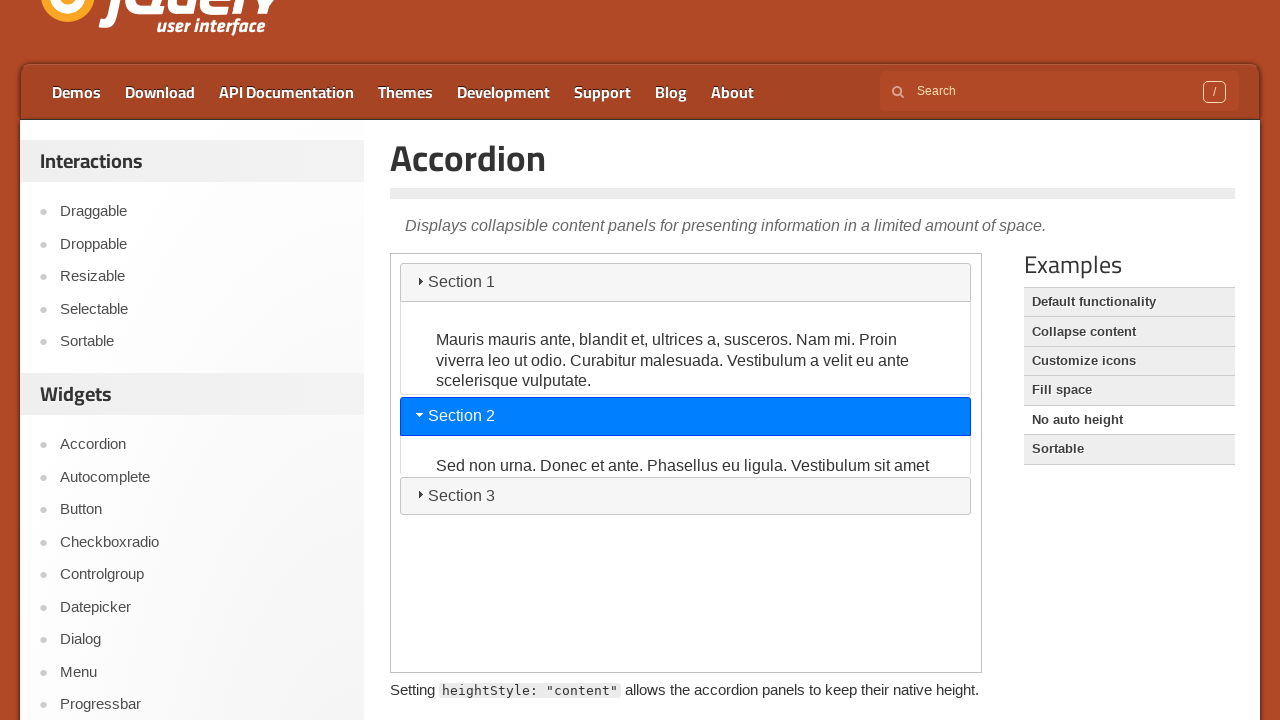

Clicked Section 3 in No auto height demo at (686, 511) on iframe >> nth=0 >> internal:control=enter-frame >> role=tab[name='Section 3']
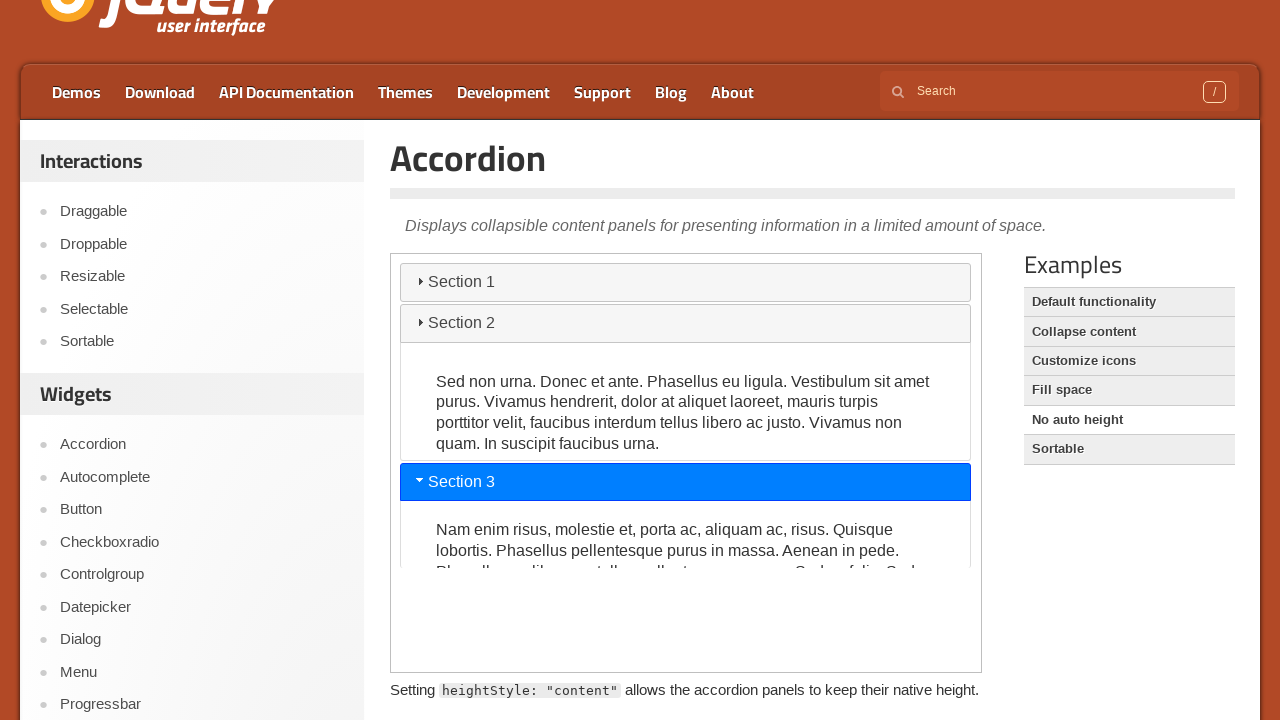

Clicked 'Sortable' option in content area at (1129, 449) on #content >> role=link[name='Sortable']
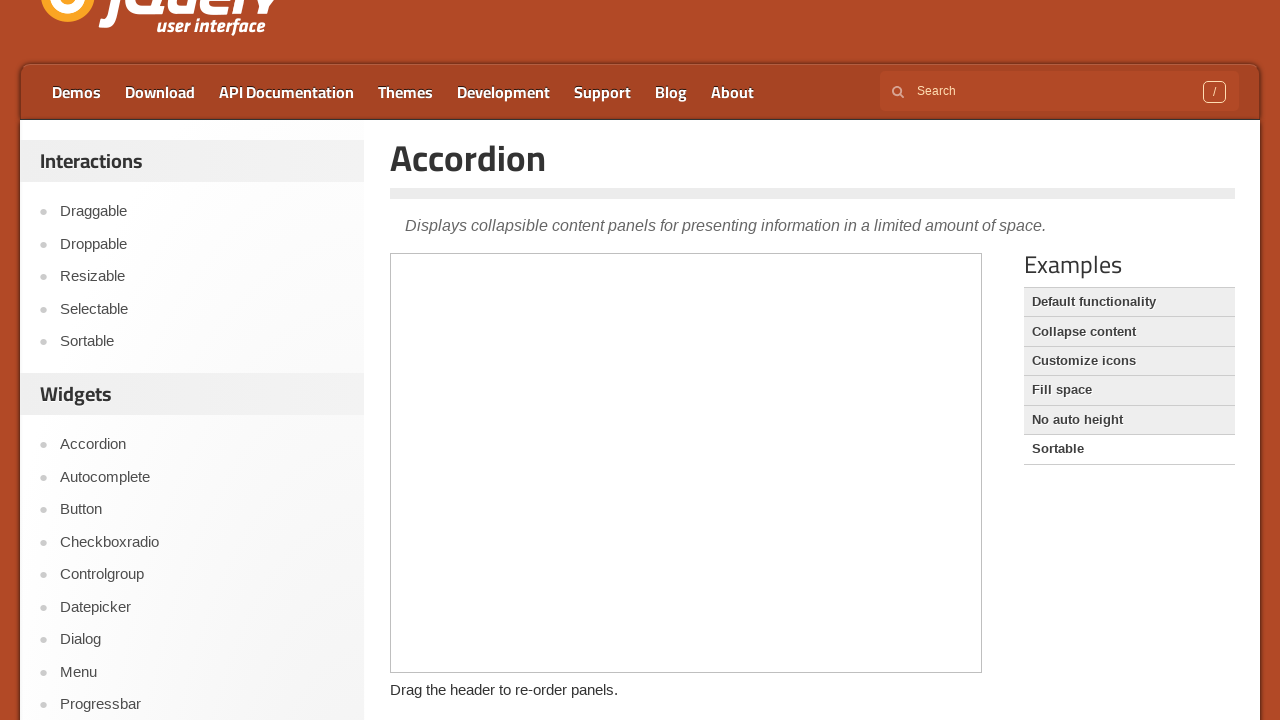

Clicked Section 2 in Sortable demo at (686, 570) on iframe >> nth=0 >> internal:control=enter-frame >> role=tab[name='Section 2']
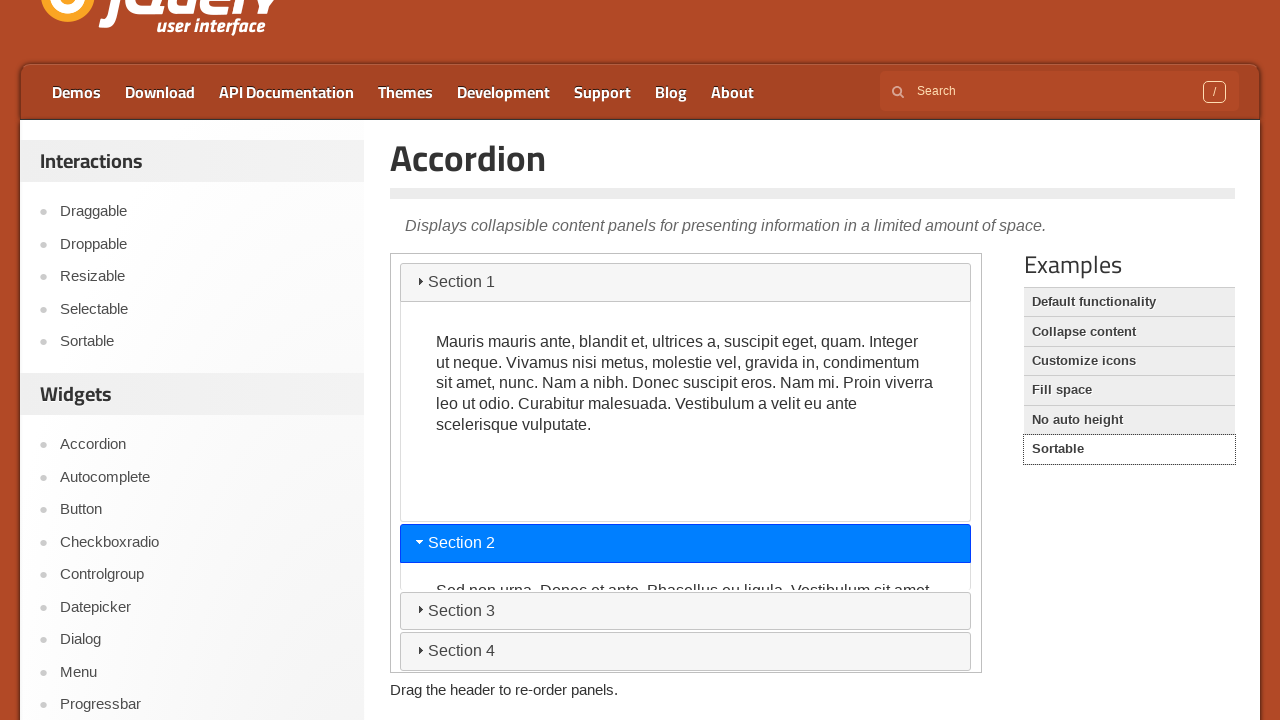

Clicked Section 3 in Sortable demo at (686, 611) on iframe >> nth=0 >> internal:control=enter-frame >> role=tab[name='Section 3']
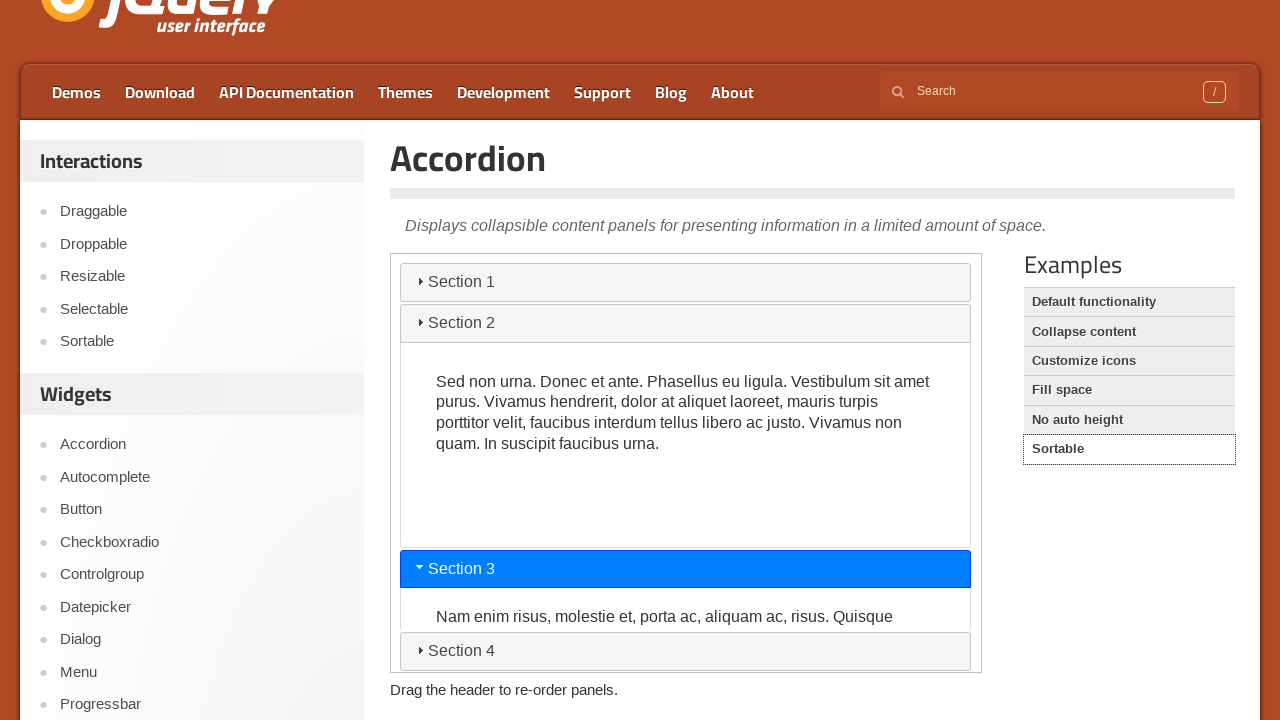

Clicked Section 4 in Sortable demo at (686, 652) on iframe >> nth=0 >> internal:control=enter-frame >> role=tab[name='Section 4']
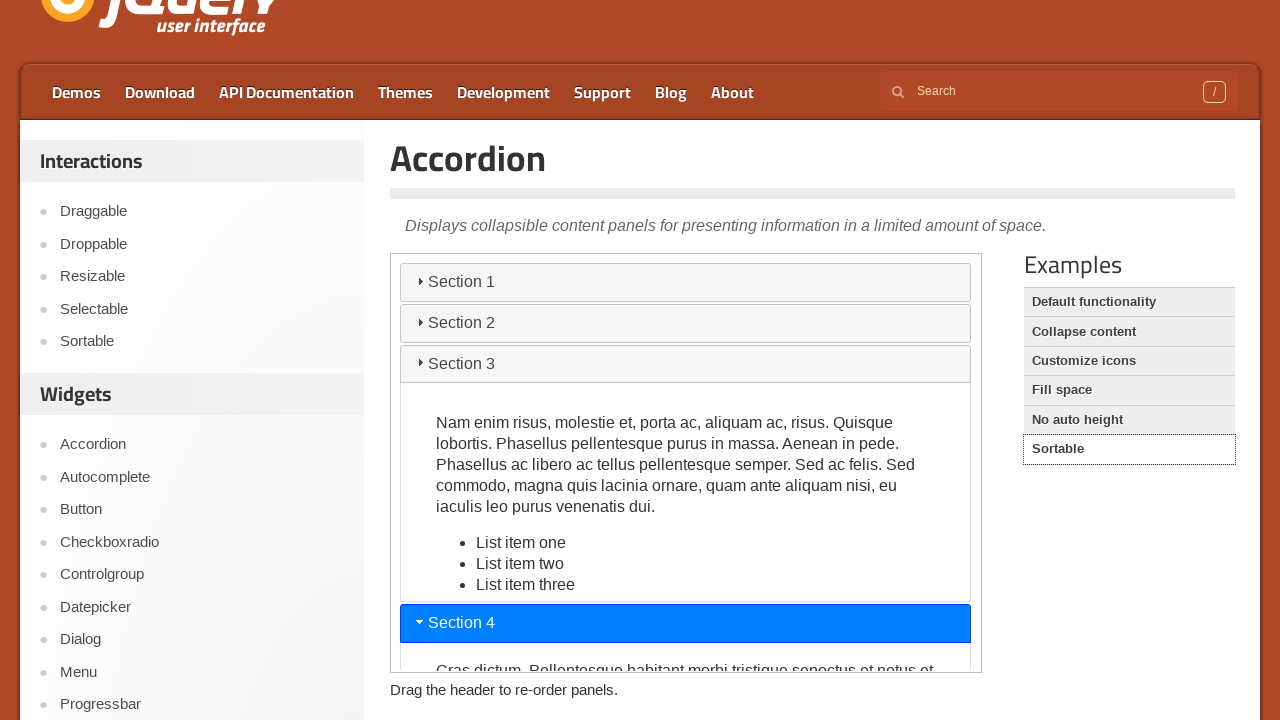

Navigated back to jQuery UI home page
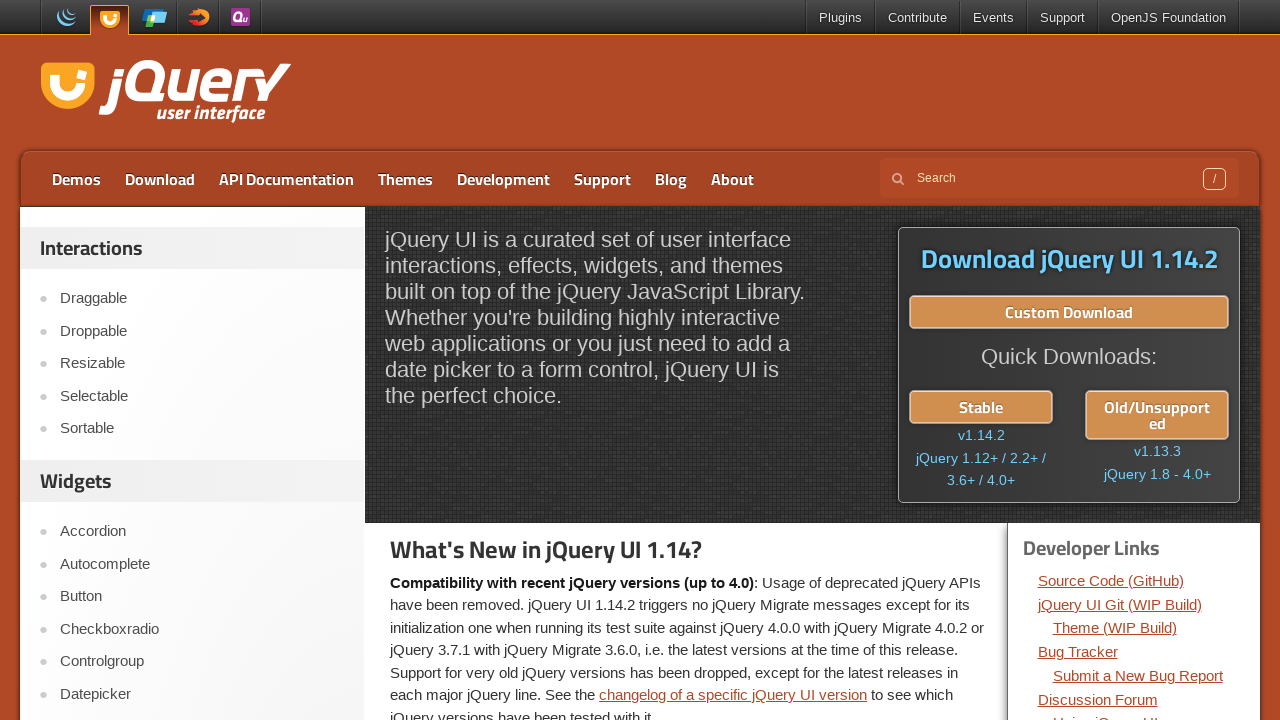

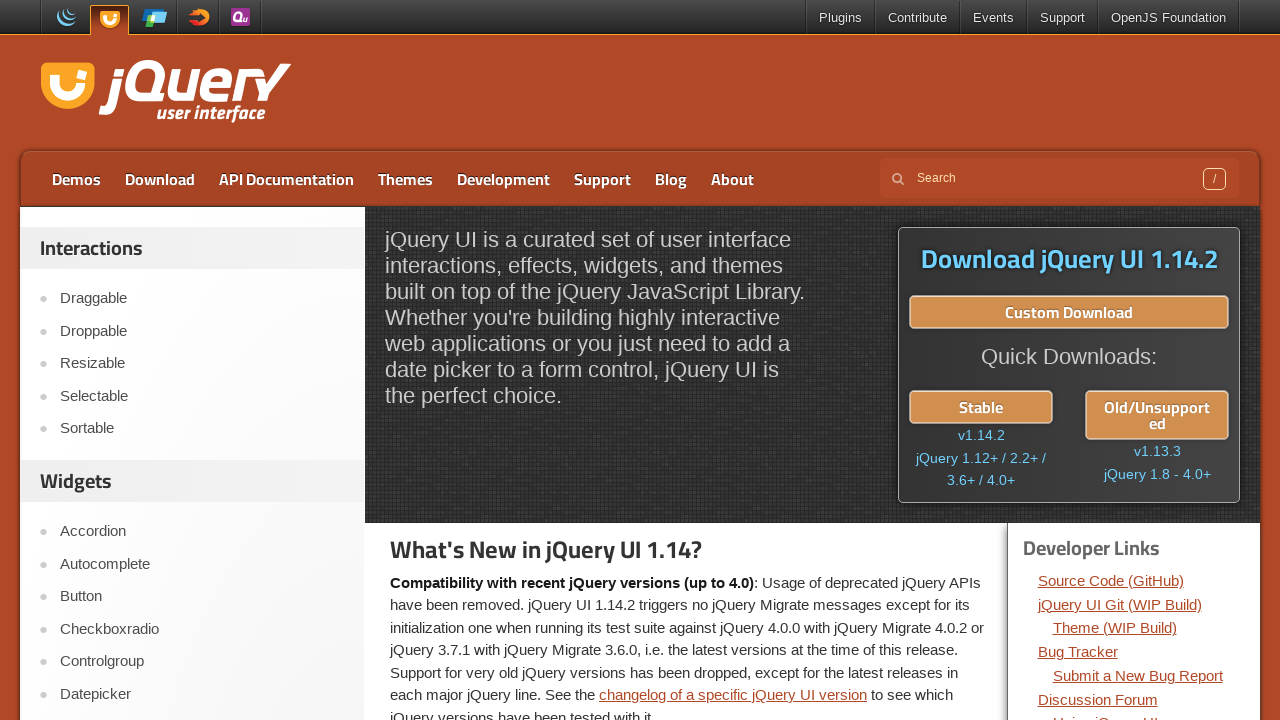